Tests a simple form by filling in first name, last name, city, and country fields using different locator strategies, then submits the form by clicking the button.

Starting URL: http://suninjuly.github.io/simple_form_find_task.html

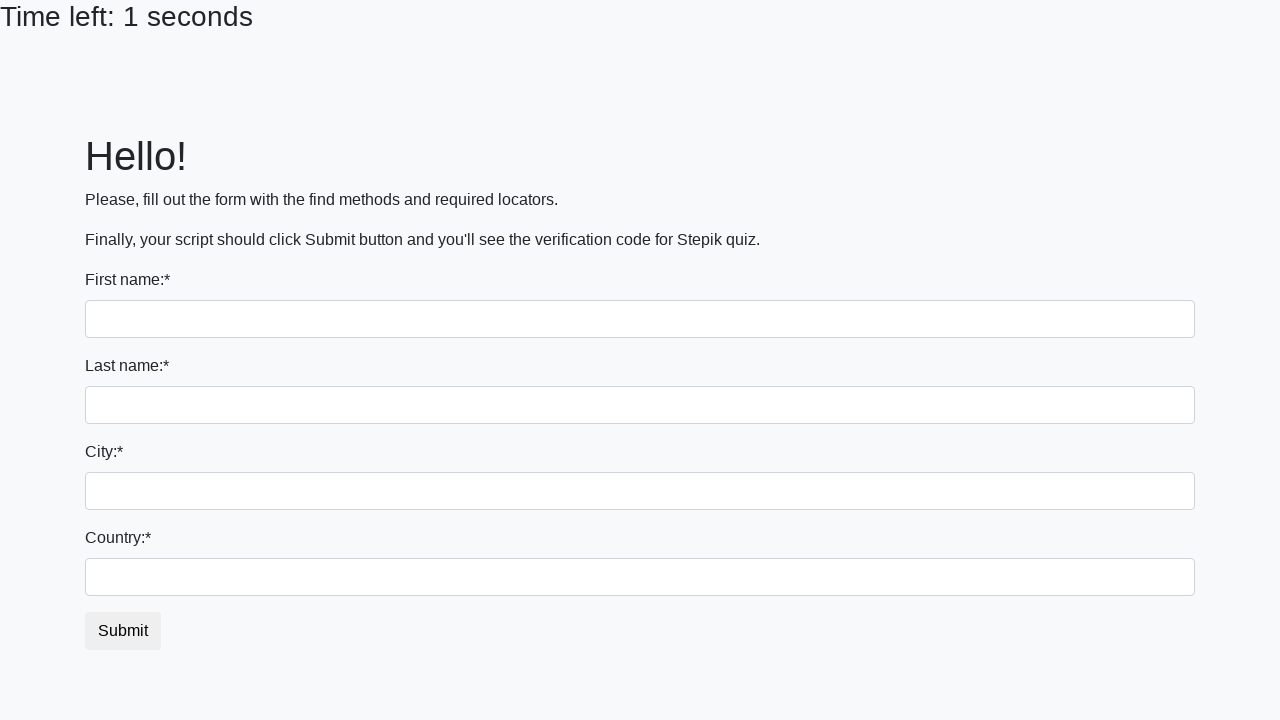

Filled first name field with 'Ivan' on input
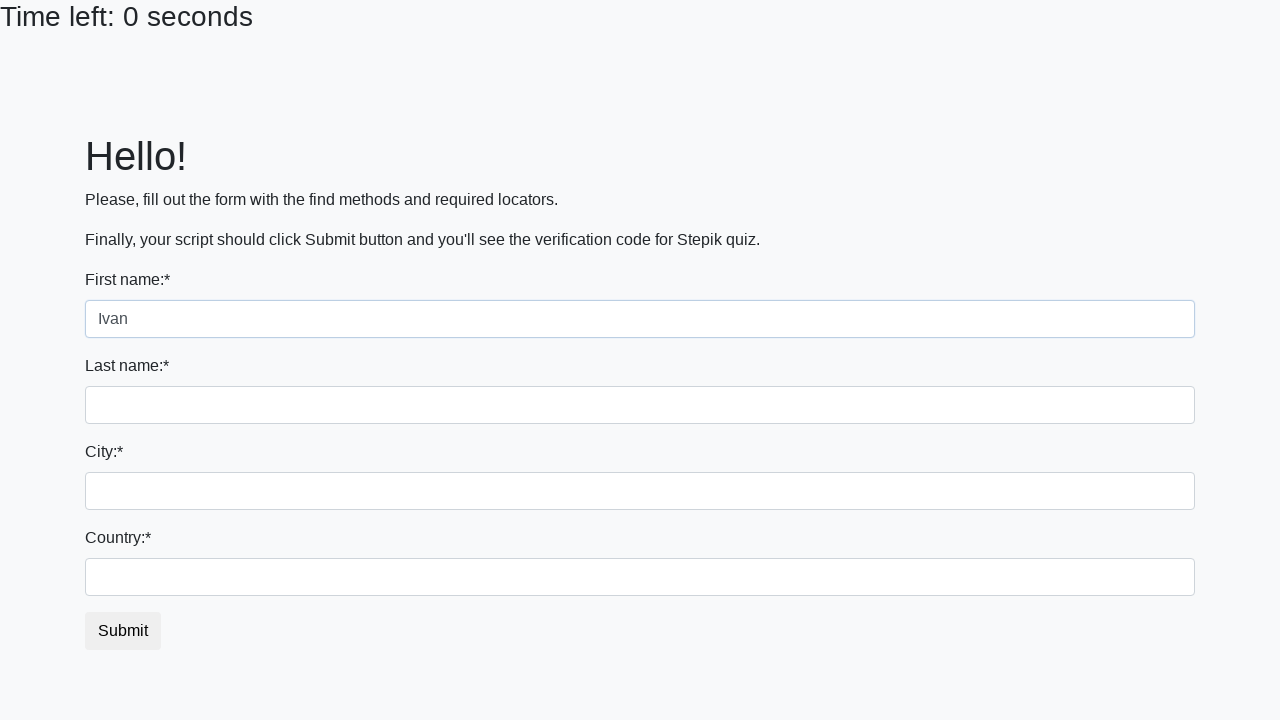

Filled last name field with 'Petrov' on input[name='last_name']
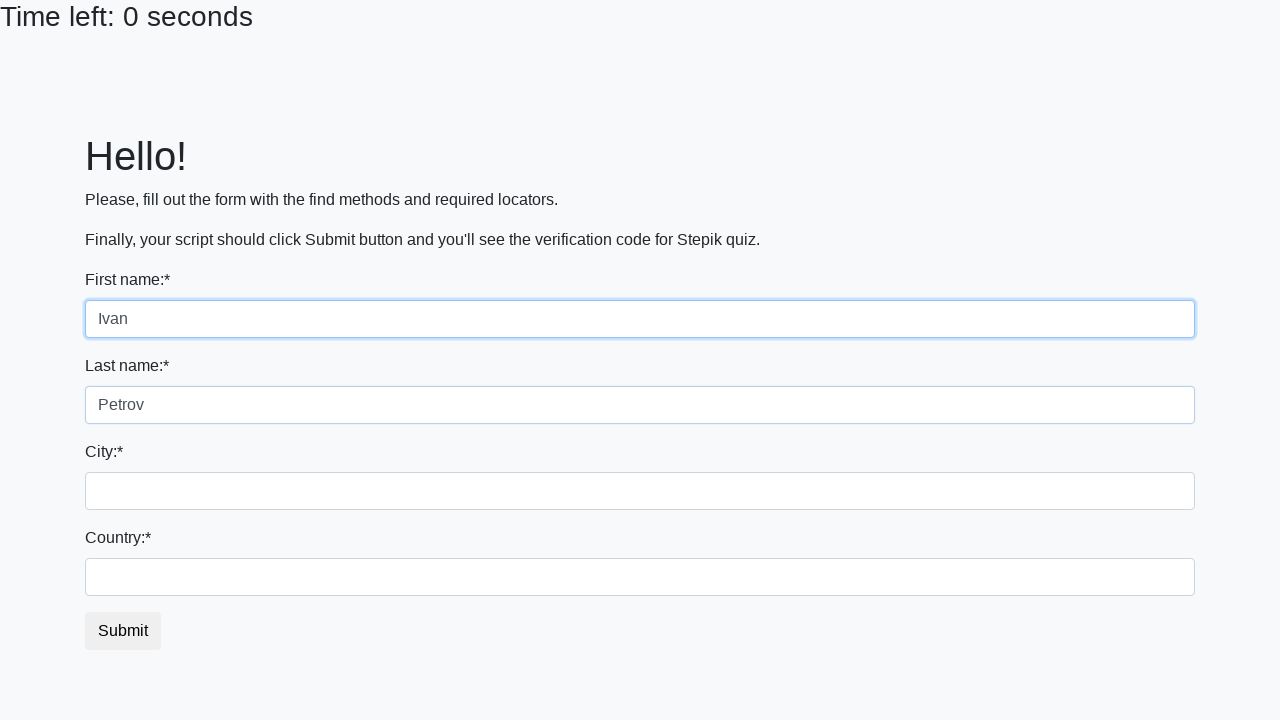

Filled city field with 'Smolensk' on .city
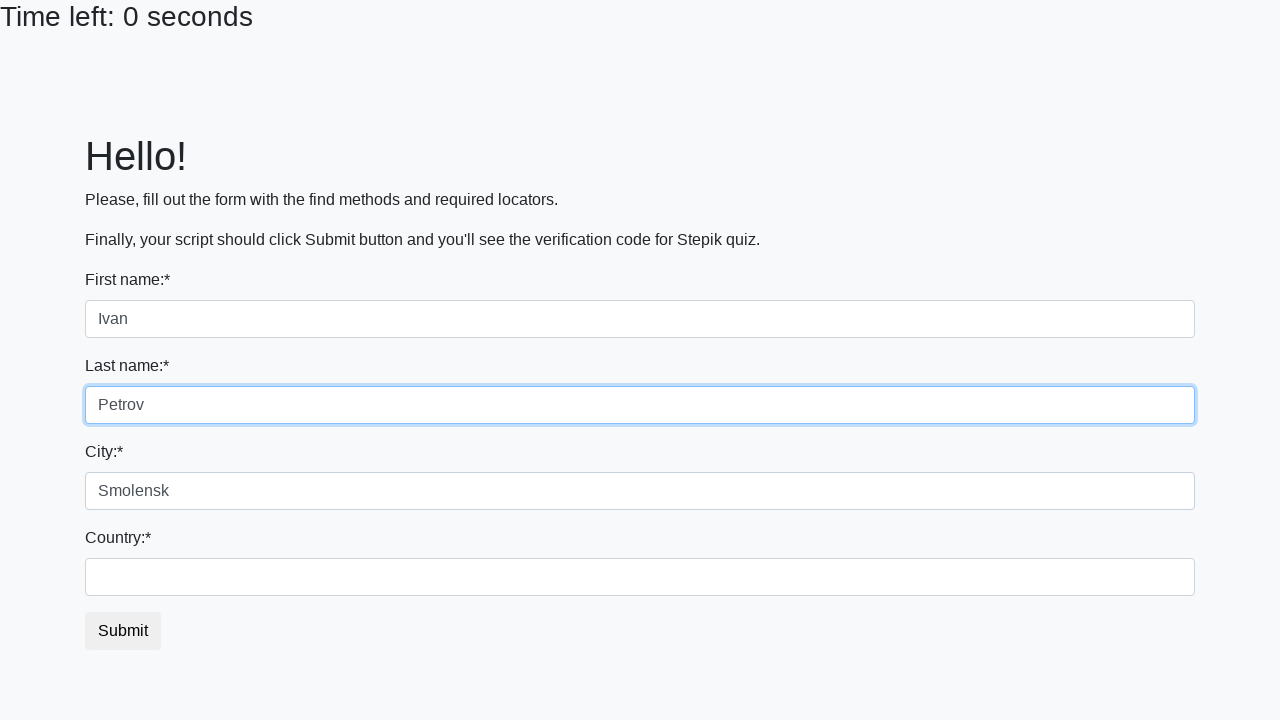

Filled country field with 'Russia' on #country
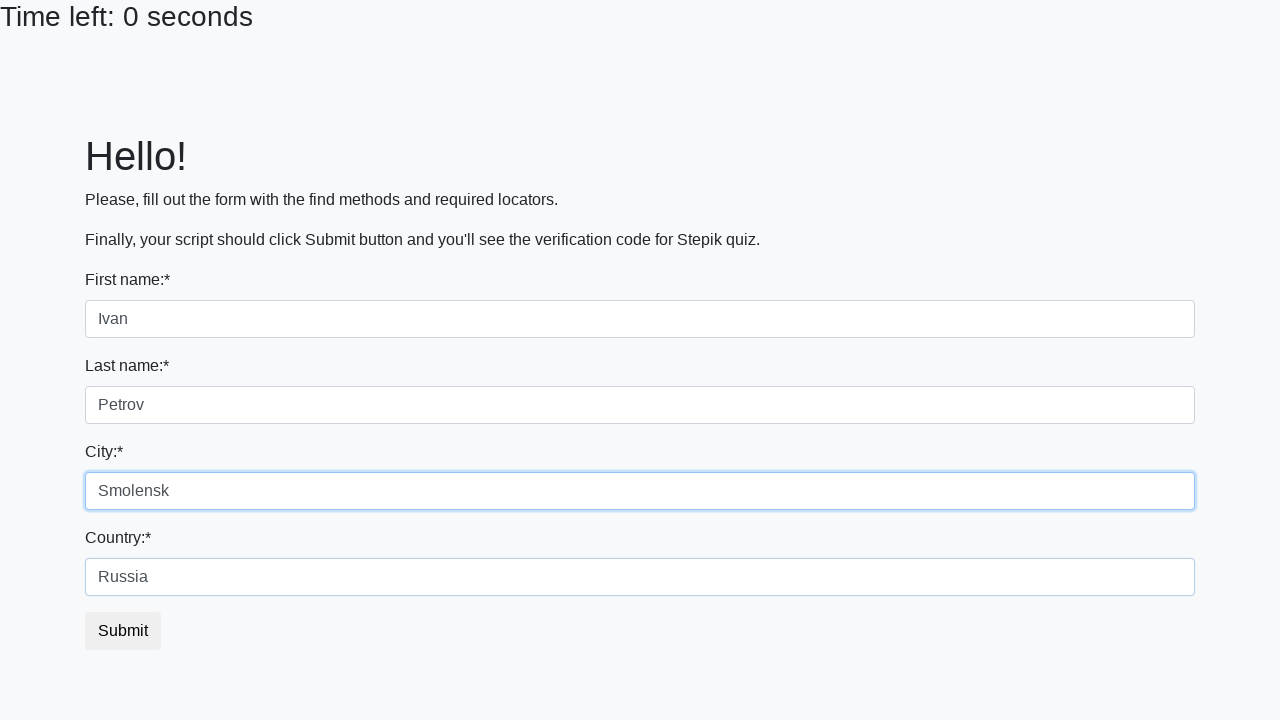

Clicked submit button to submit the form at (123, 631) on button.btn
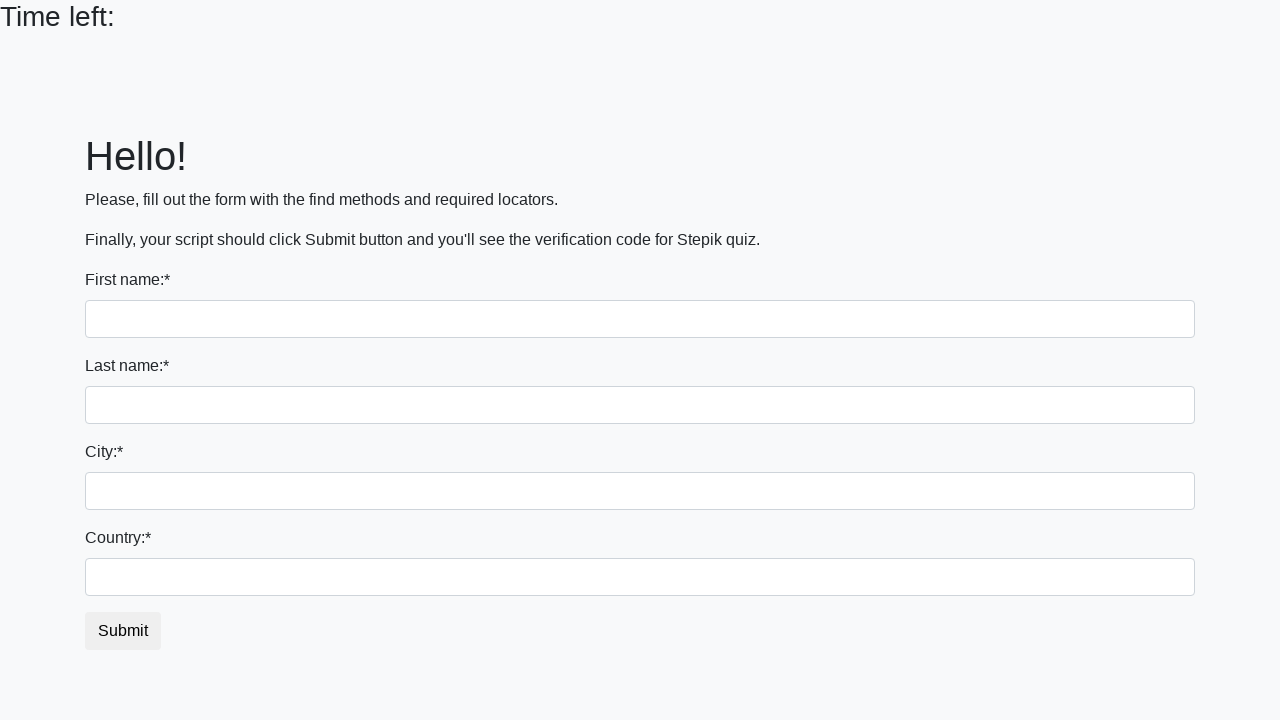

Waited for form submission to complete
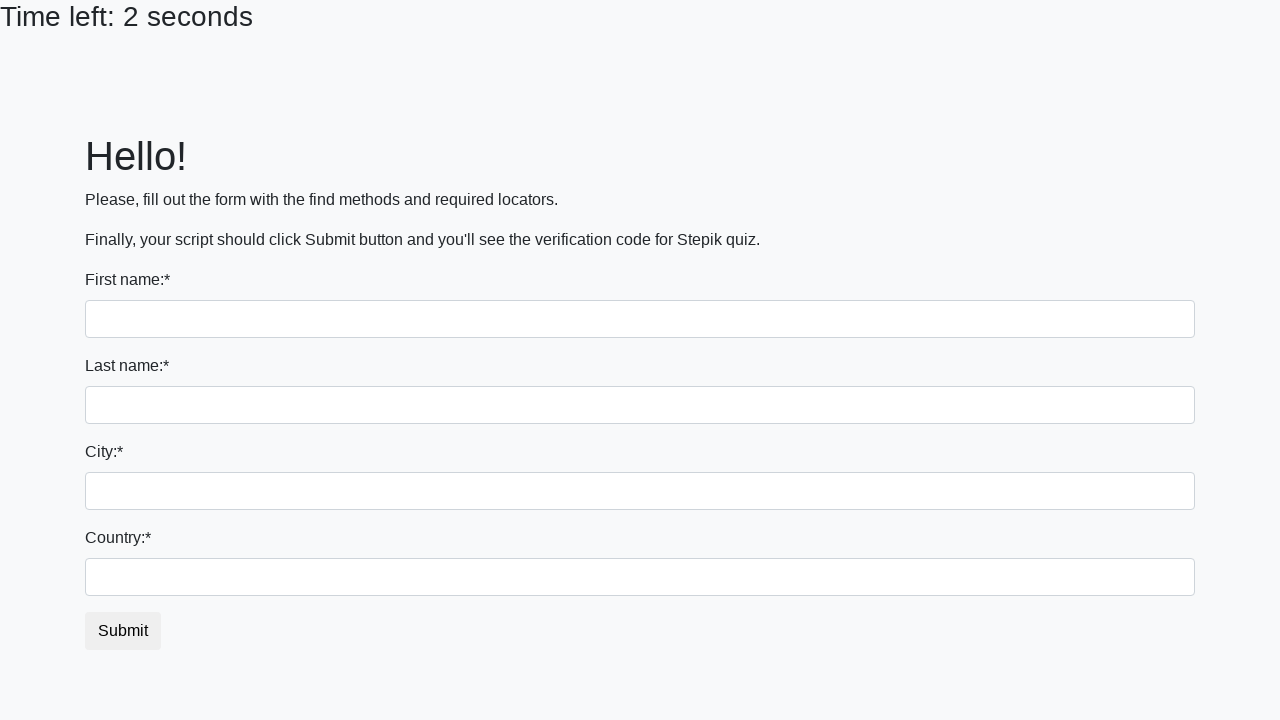

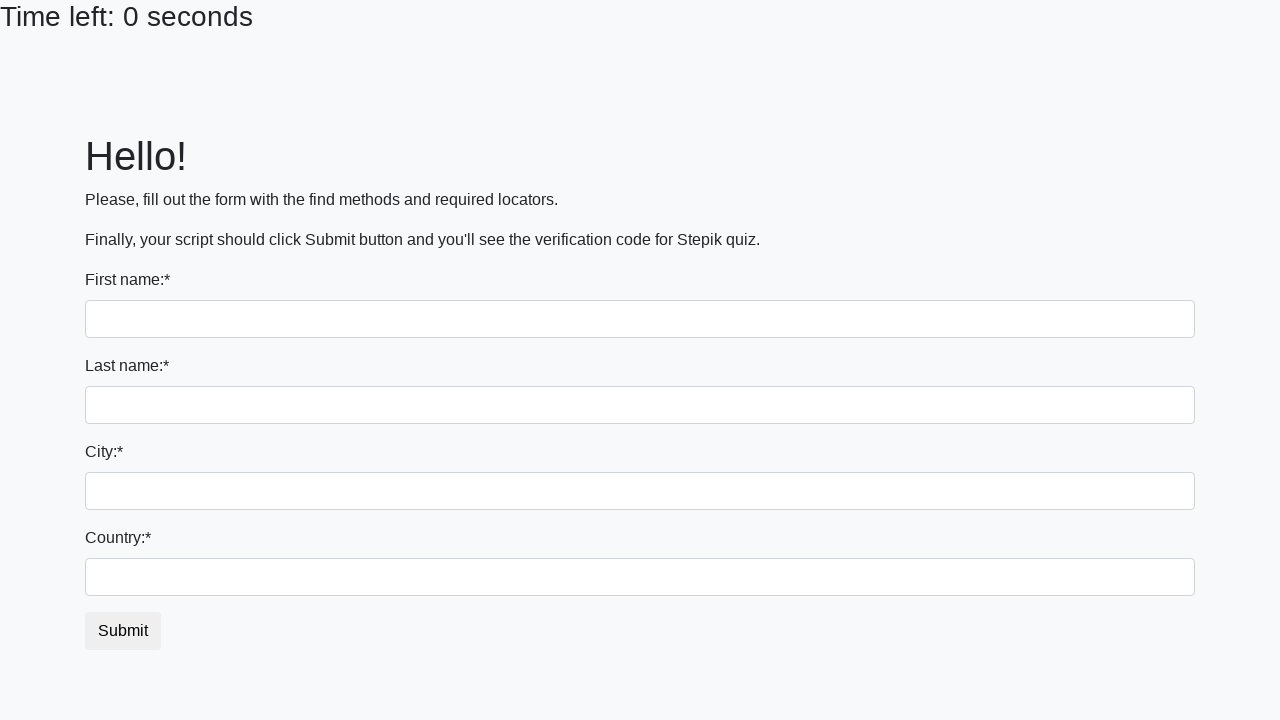